Tests drag and drop functionality by dragging an element and dropping it onto a target element

Starting URL: https://jqueryui.com/resources/demos/droppable/default.html

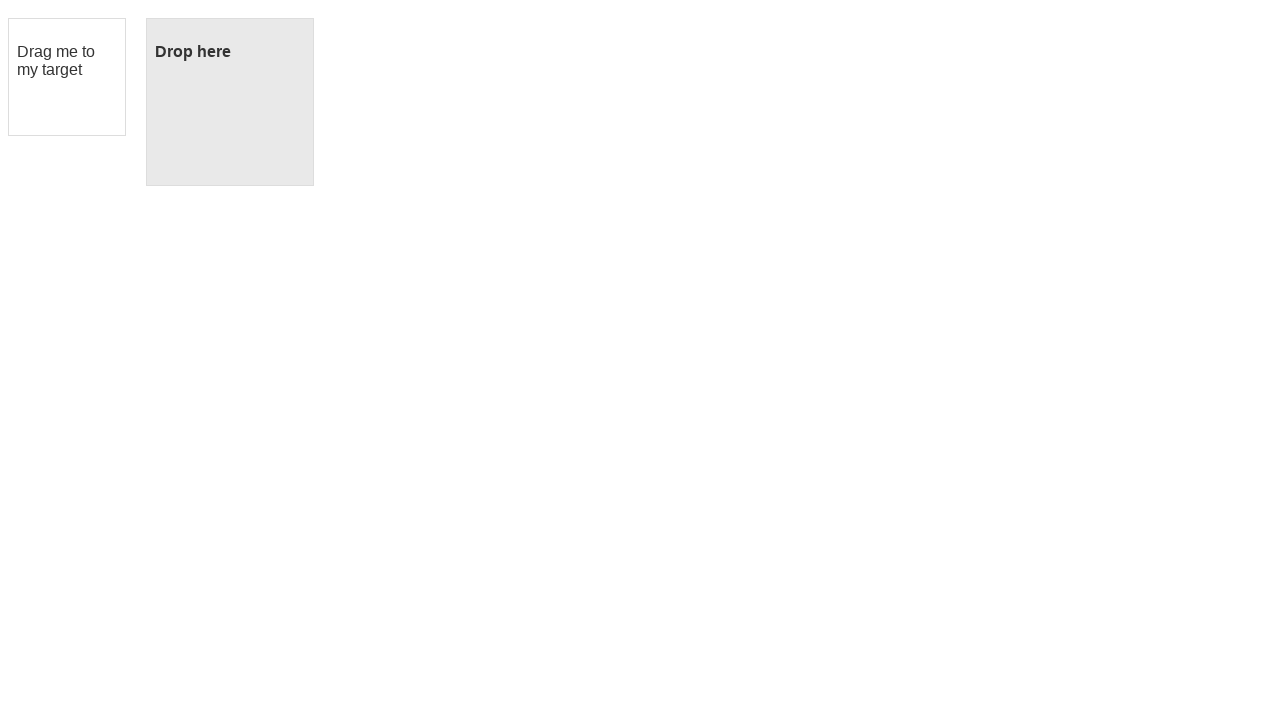

Located the draggable element with id 'draggable'
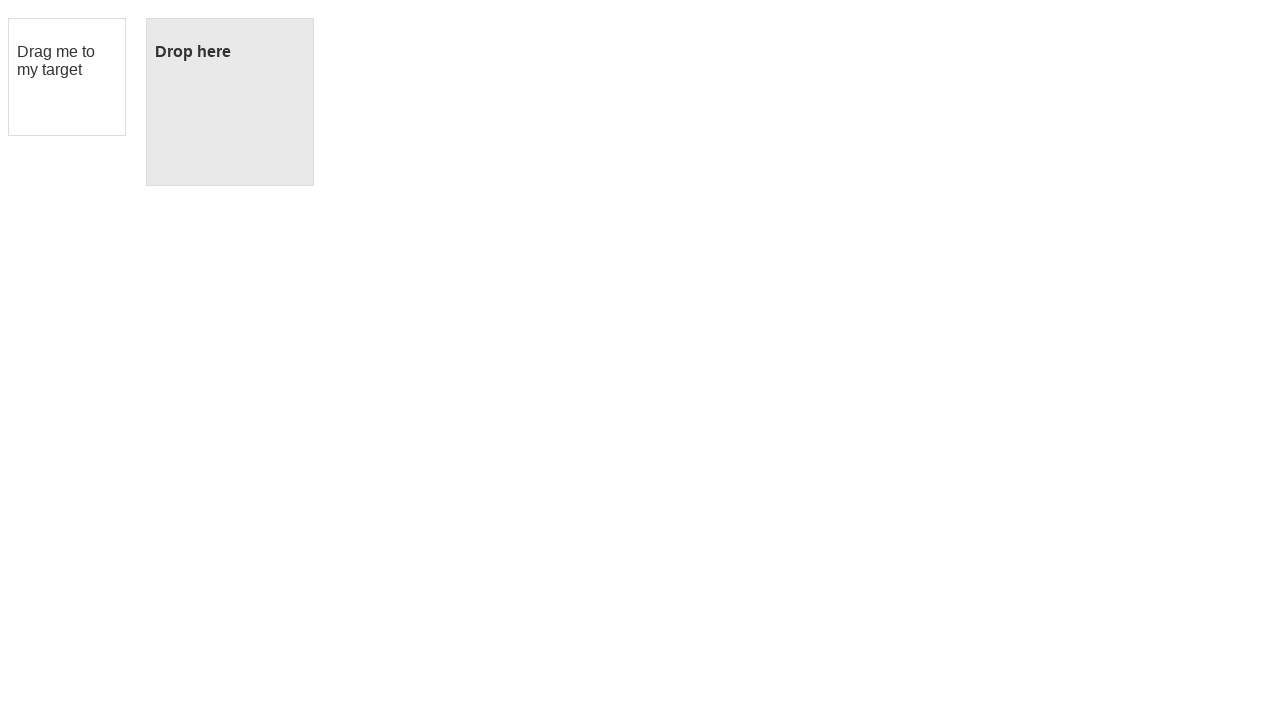

Located the droppable target element with id 'droppable'
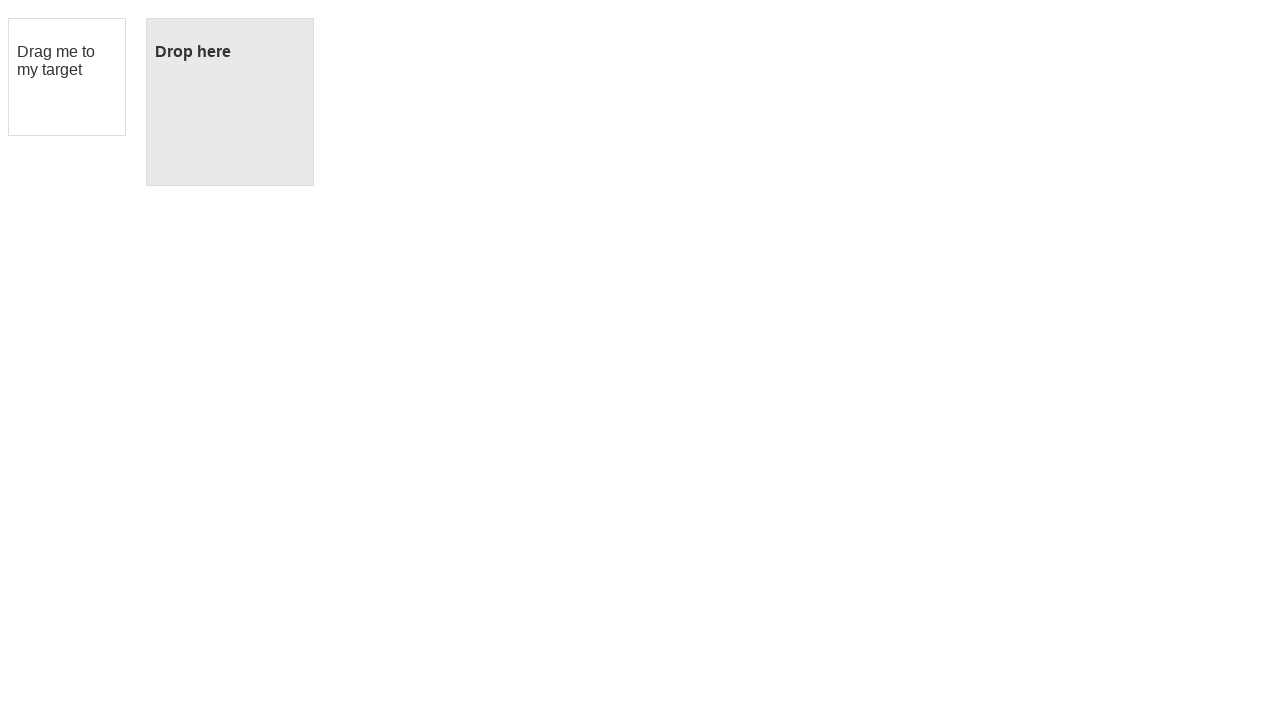

Dragged the draggable element onto the droppable target element at (230, 102)
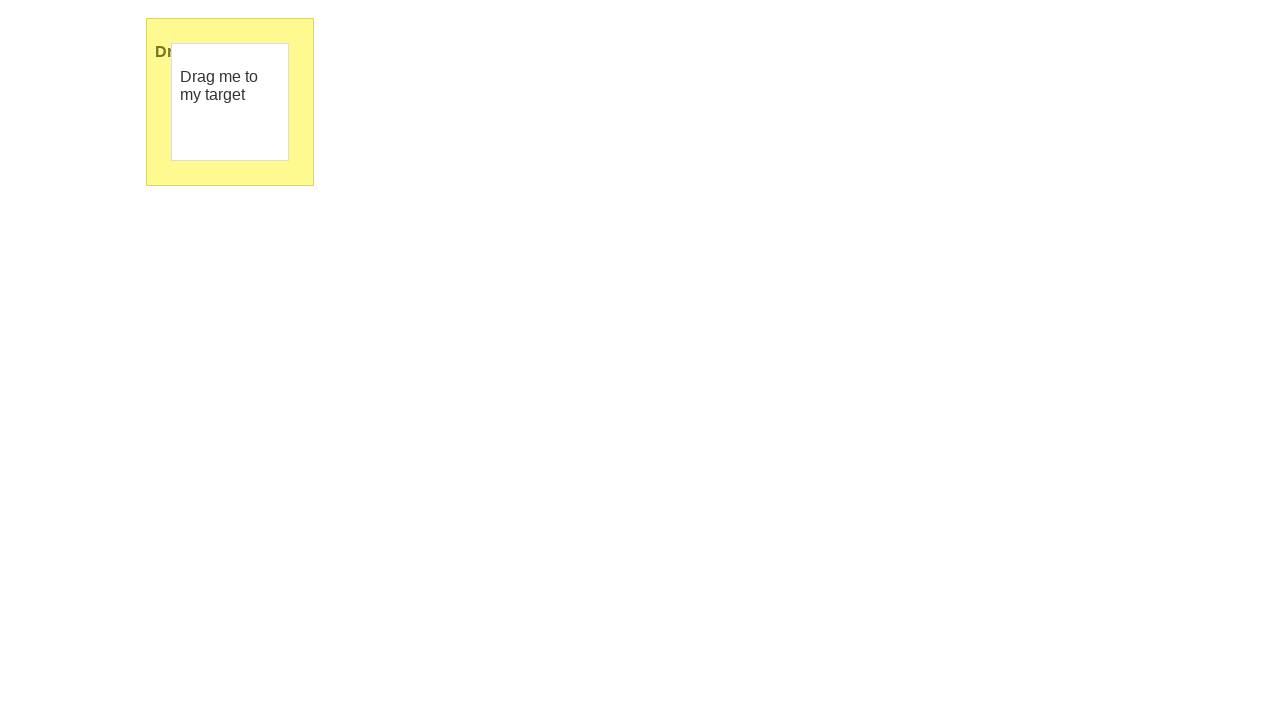

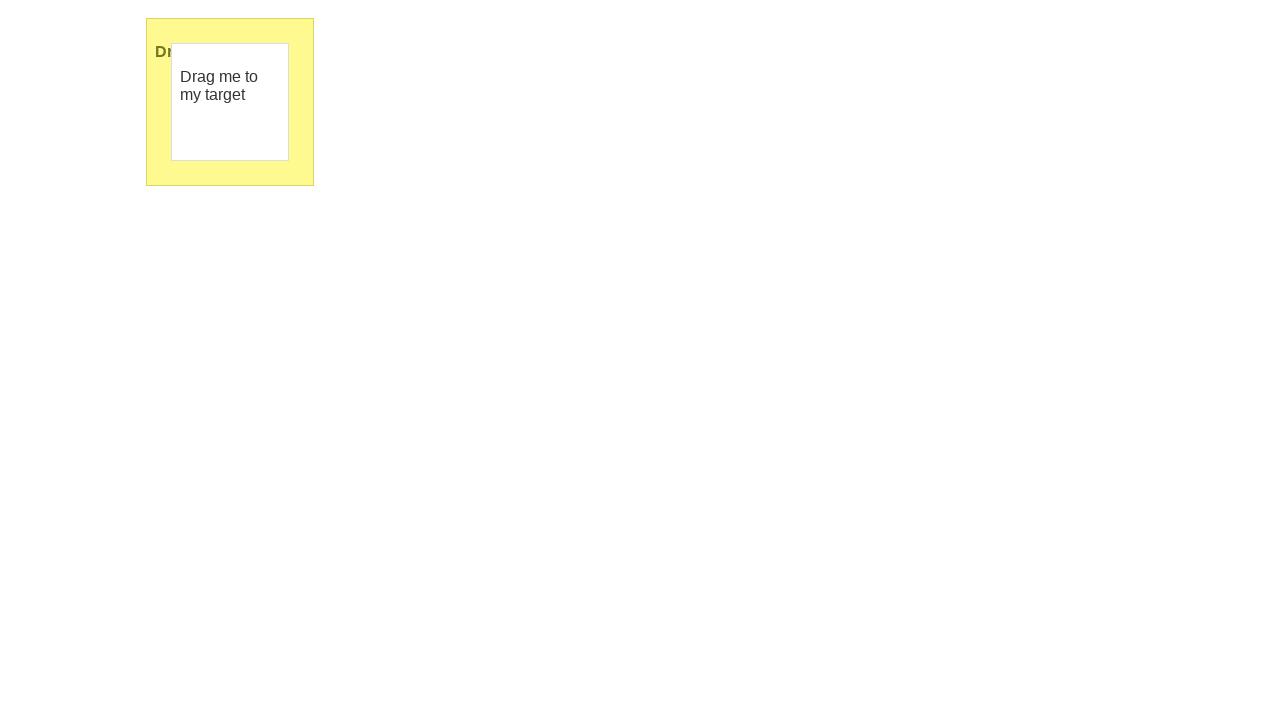